Tests login form validation by clicking the login button with both username and password fields empty, verifying the appropriate error message is displayed.

Starting URL: https://www.saucedemo.com

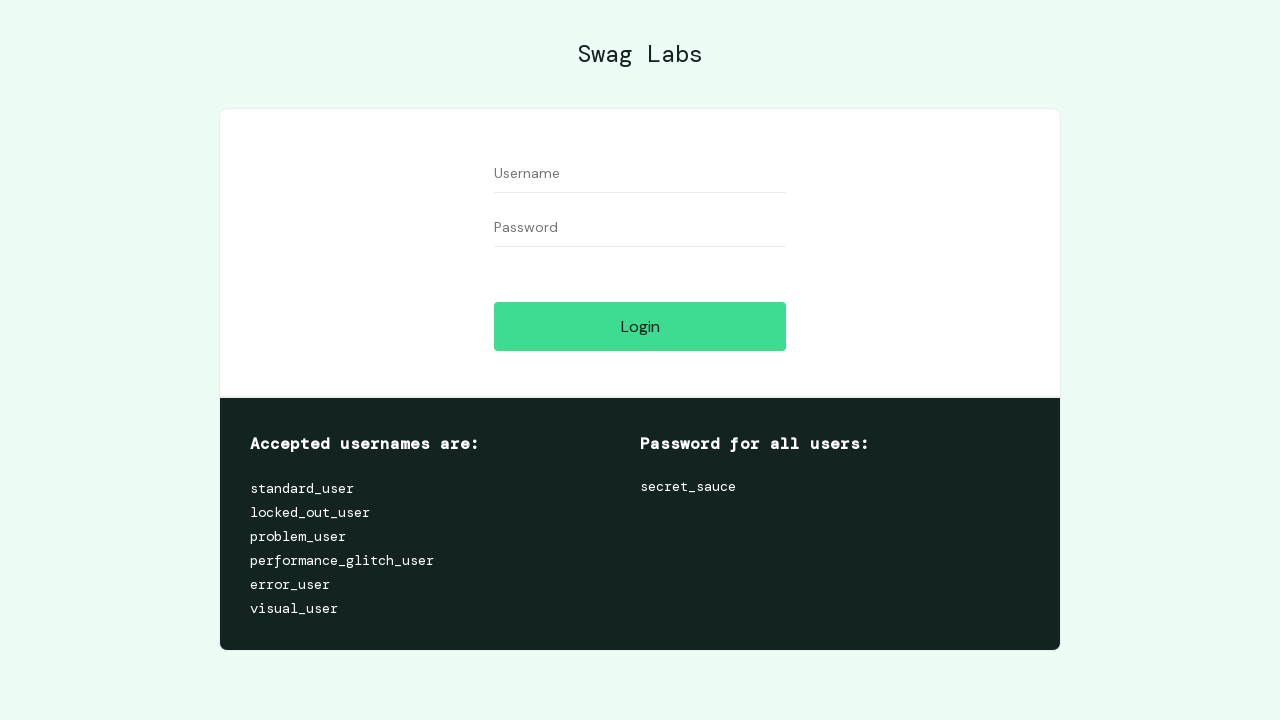

Clicked login button with both username and password fields empty at (640, 326) on #login-button
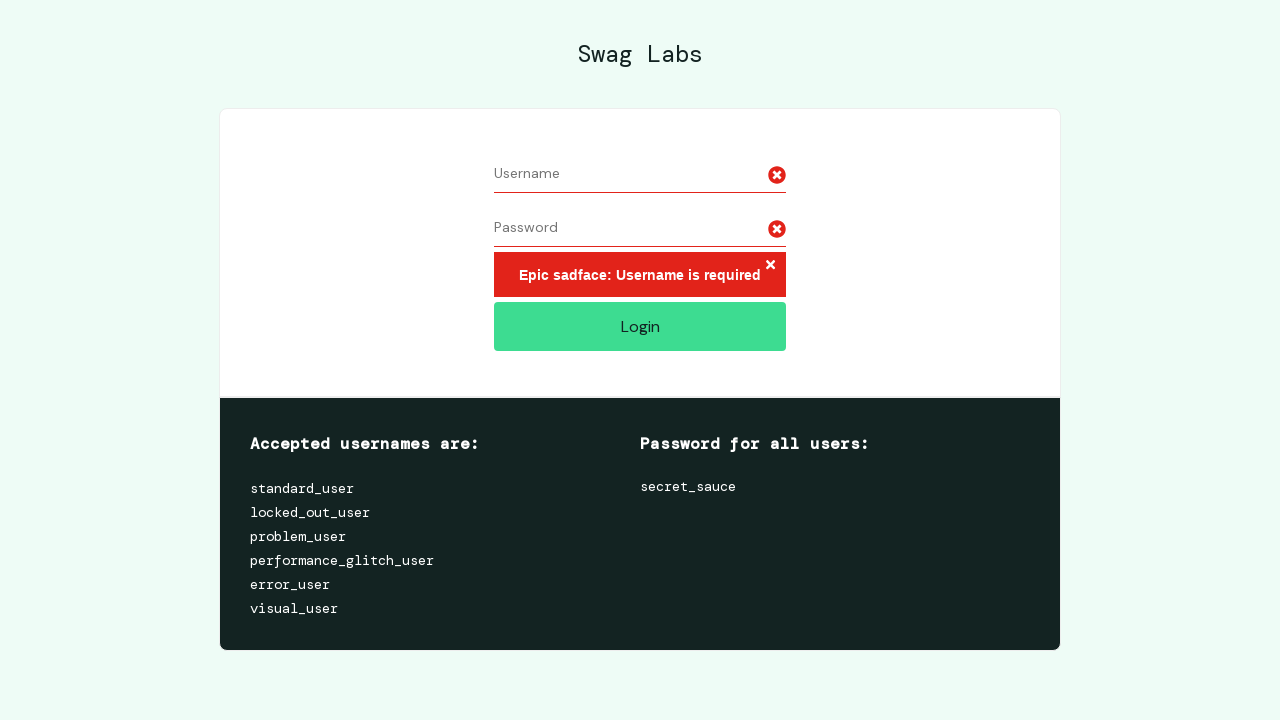

Located error message element
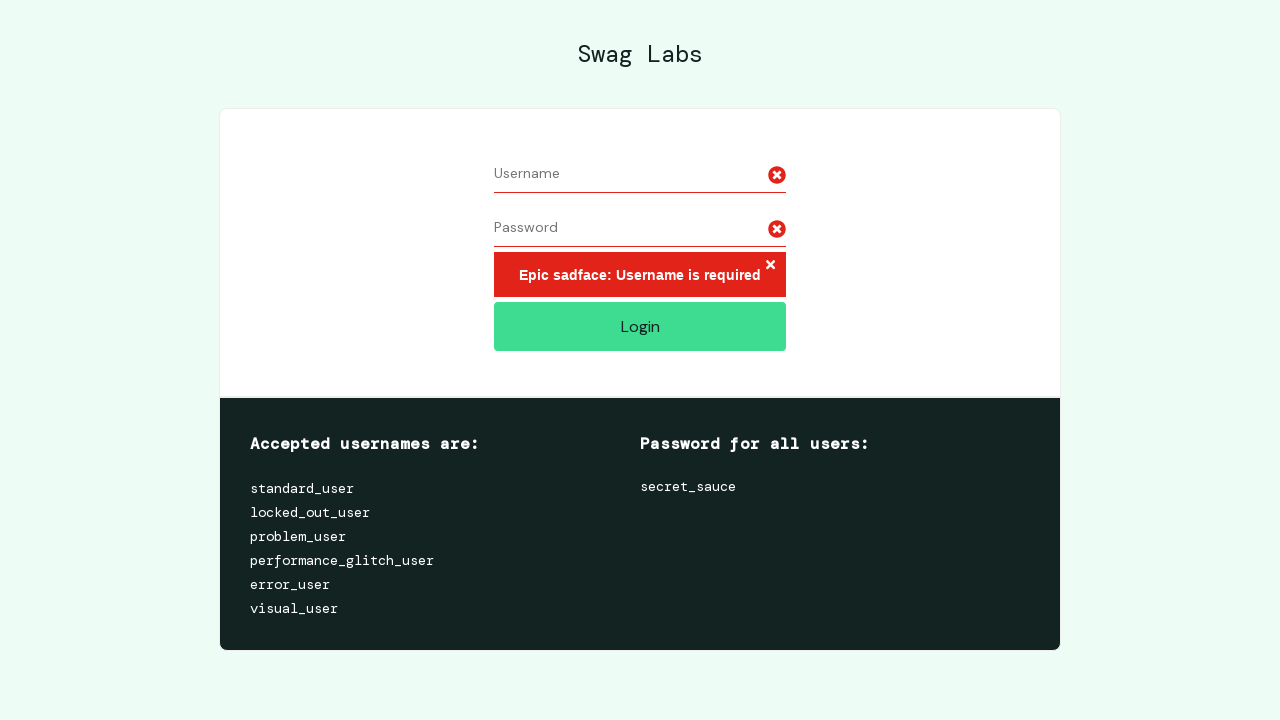

Error message for empty credentials is now visible
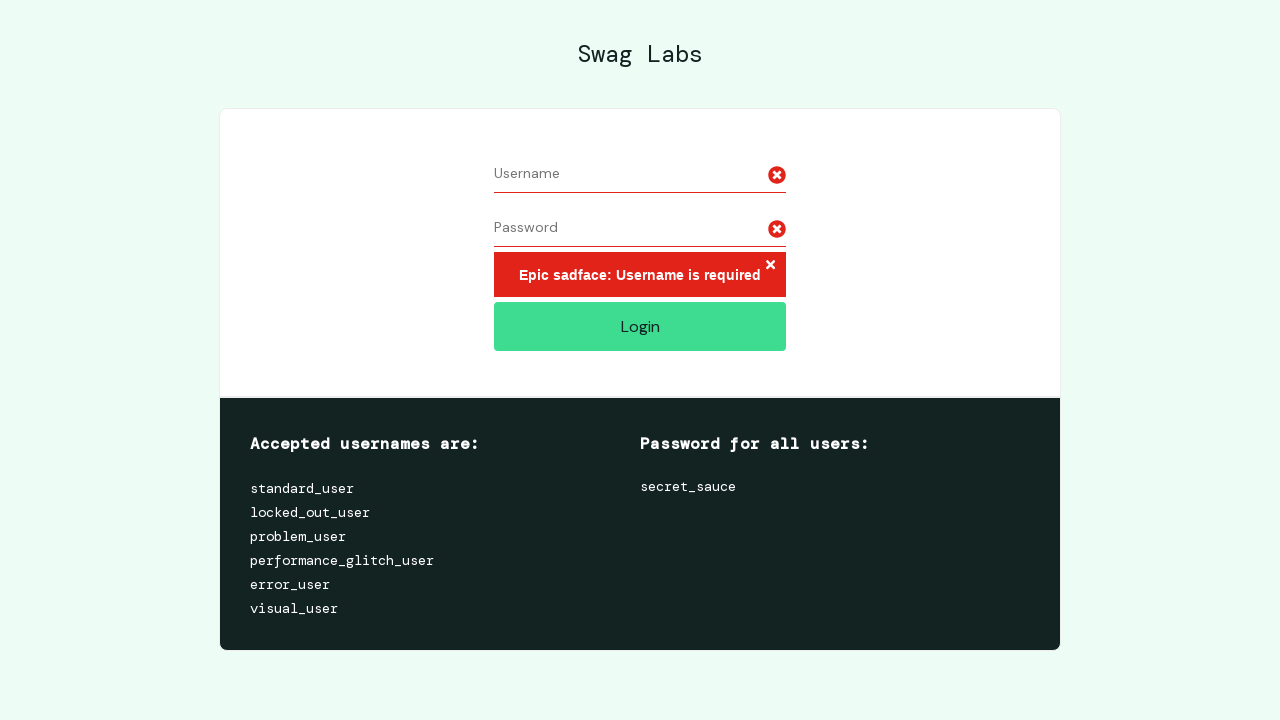

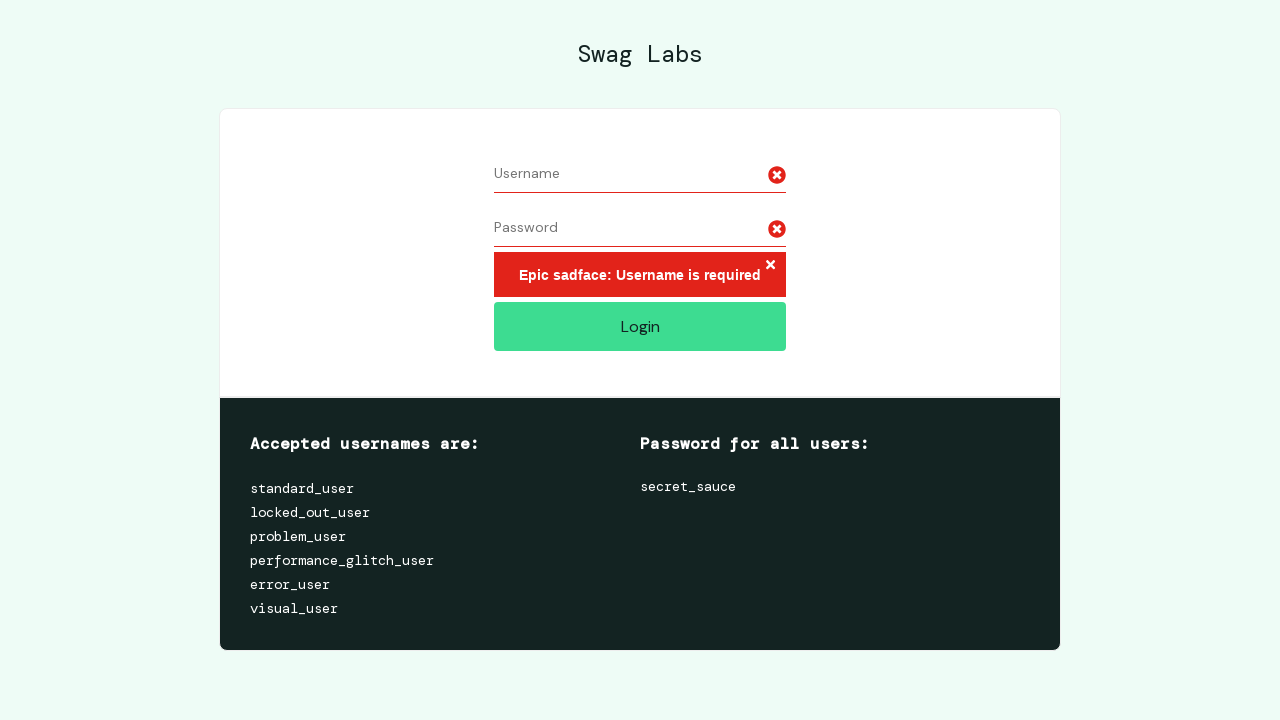